Navigates to OSA Consulting Tech homepage and verifies the page title matches the expected value.

Starting URL: https://www.osaconsultingtech.com

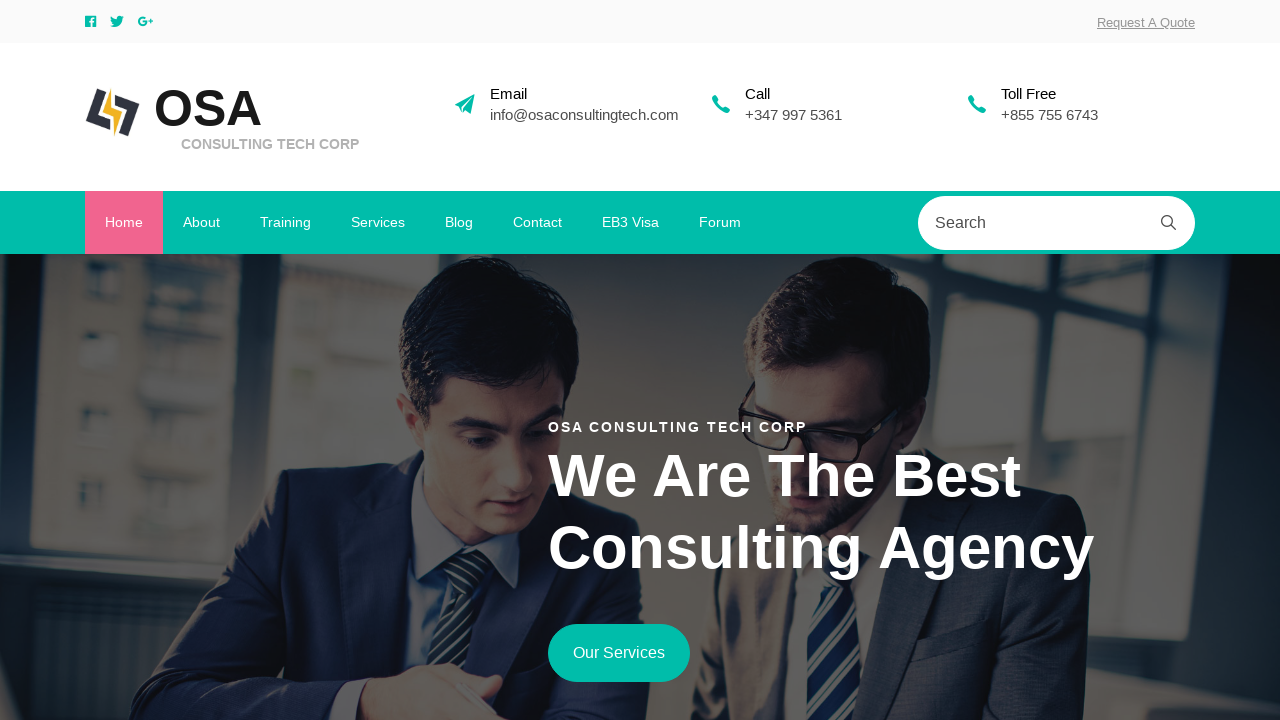

Navigated to OSA Consulting Tech homepage
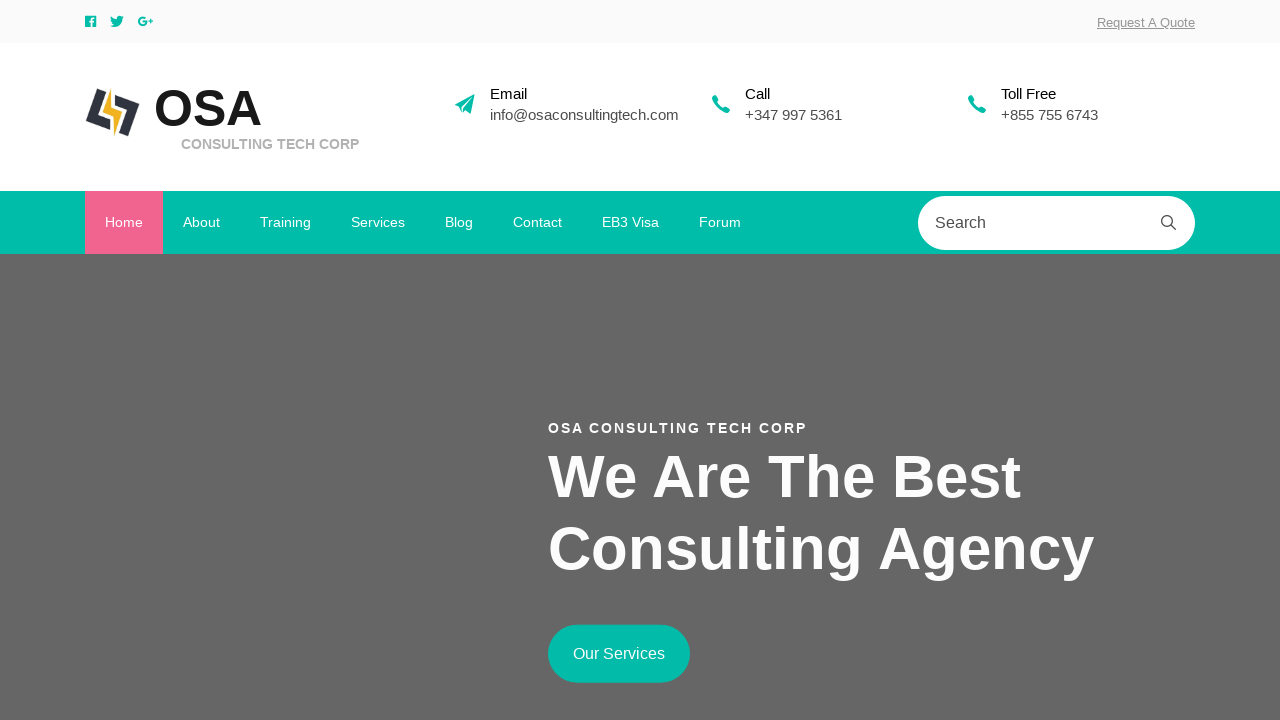

Verified page title matches expected value: 'OSA Consulting Tech Corp || Best Available Resources For Software Industry'
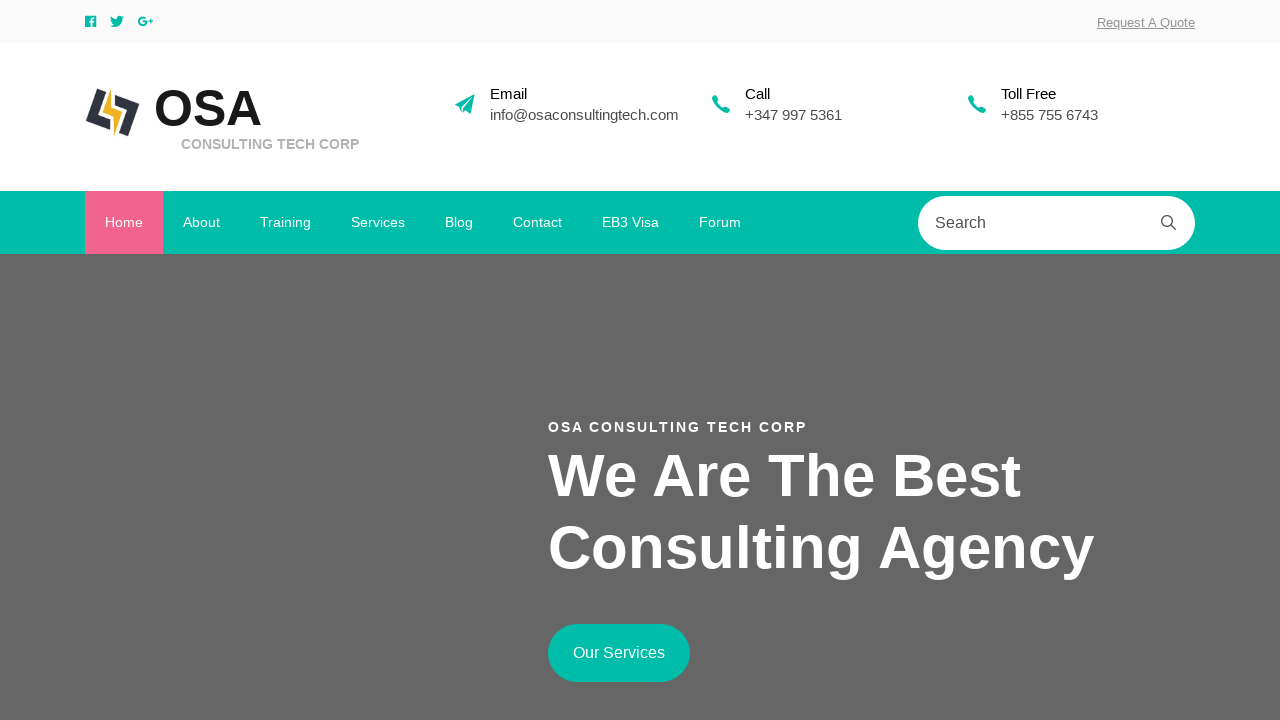

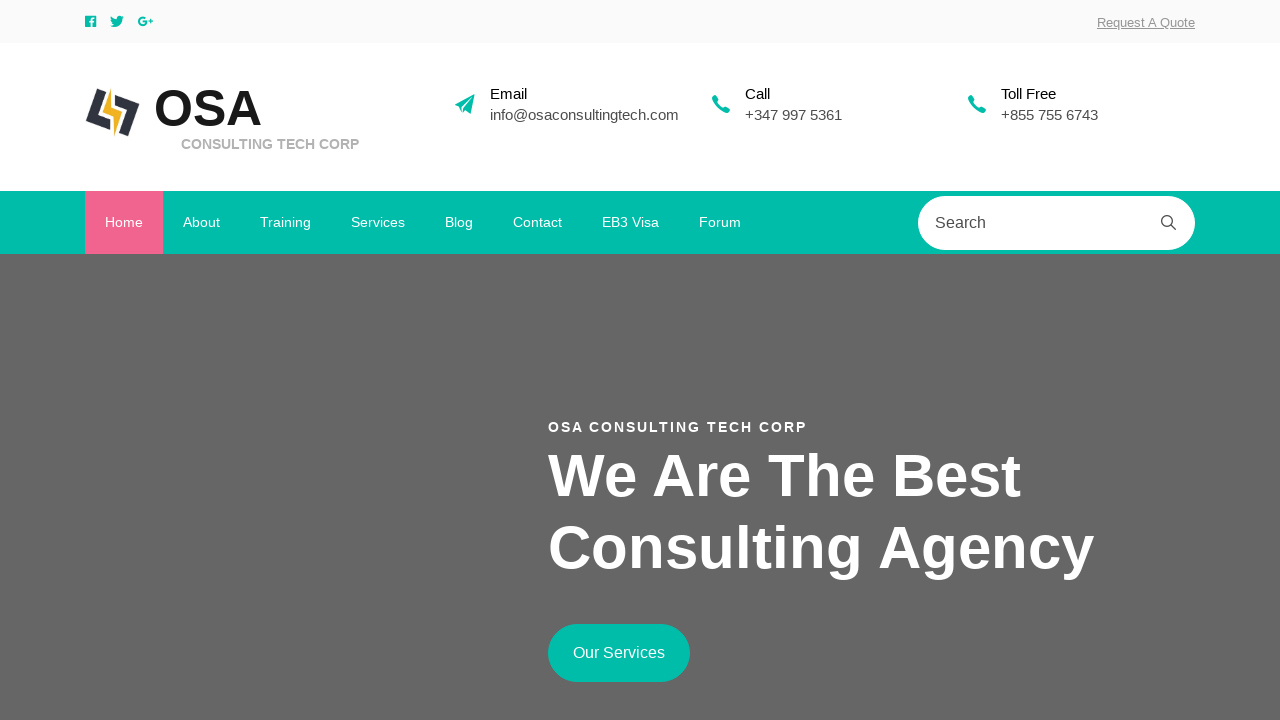